Tests adding two different products (TV and washing machine) to cart and verifies both items appear in the cart

Starting URL: https://intershop5.skillbox.ru/

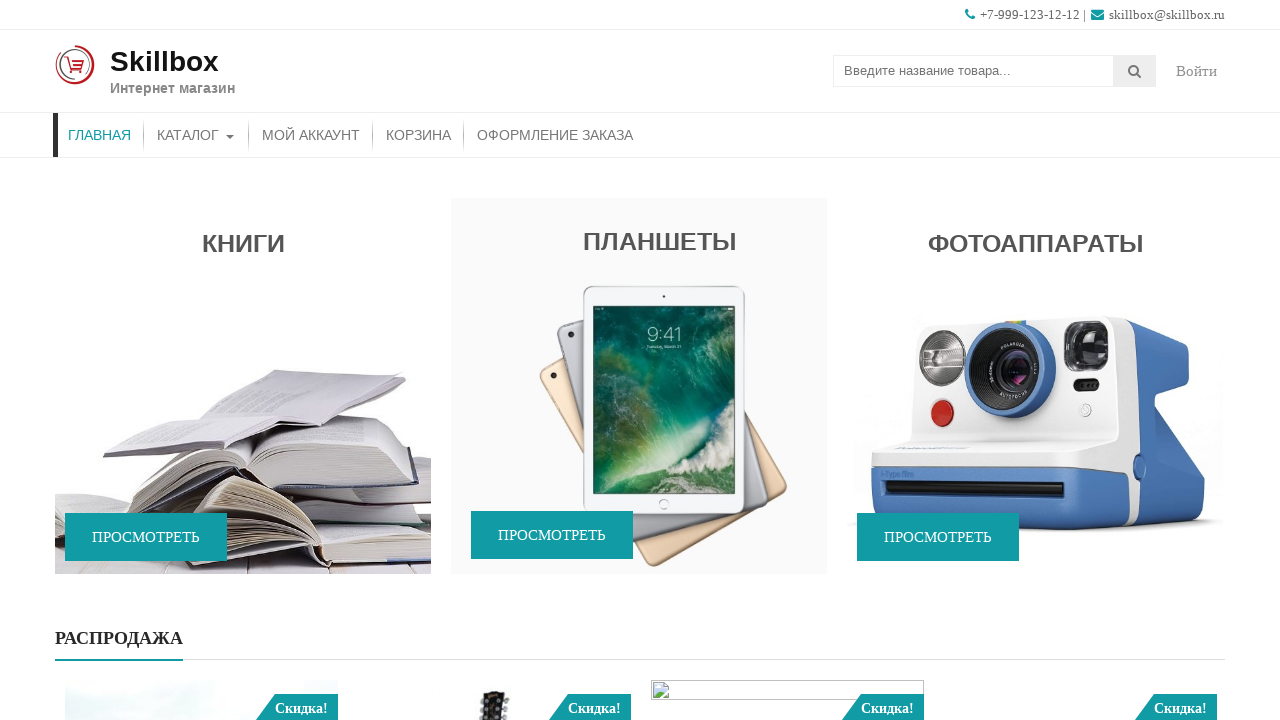

Clicked on Catalog menu item at (196, 135) on xpath=//*[contains(@class,'menu')]/*[contains(@class,'menu-item')]/a[text()='Кат
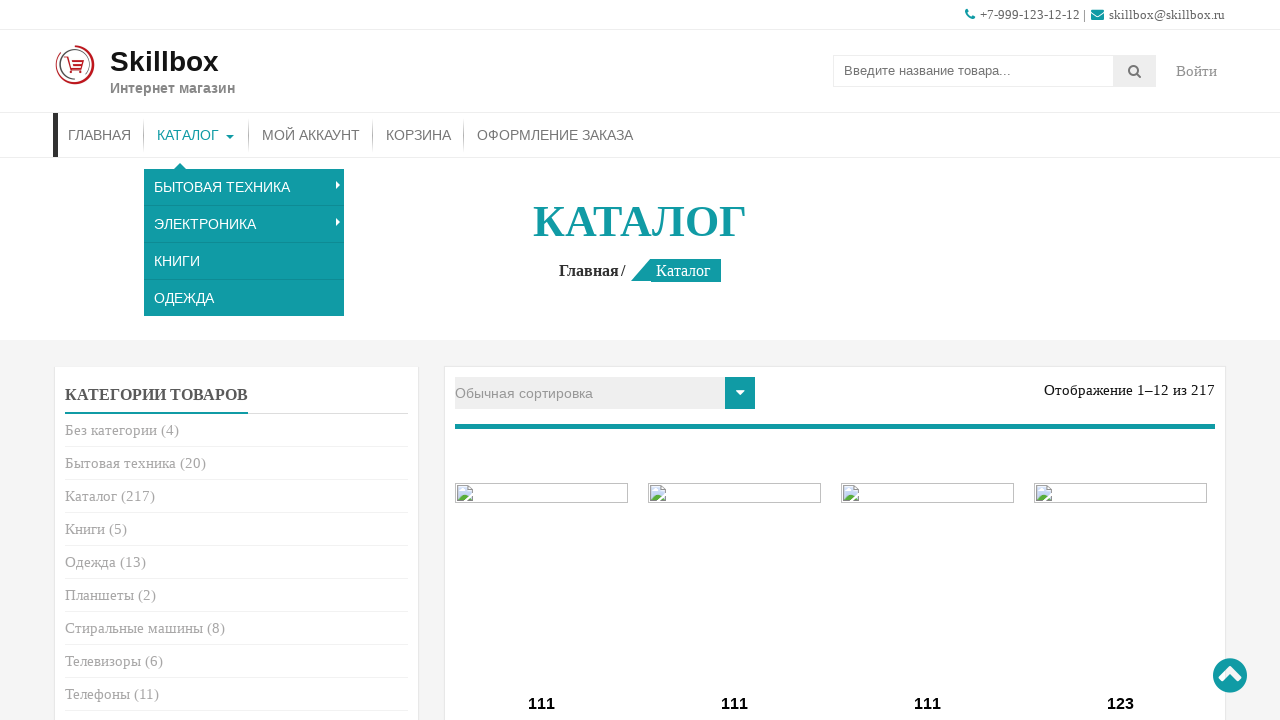

Clicked on TV category at (103, 661) on xpath=//*[@class='product-categories']//a[text()='Телевизоры']
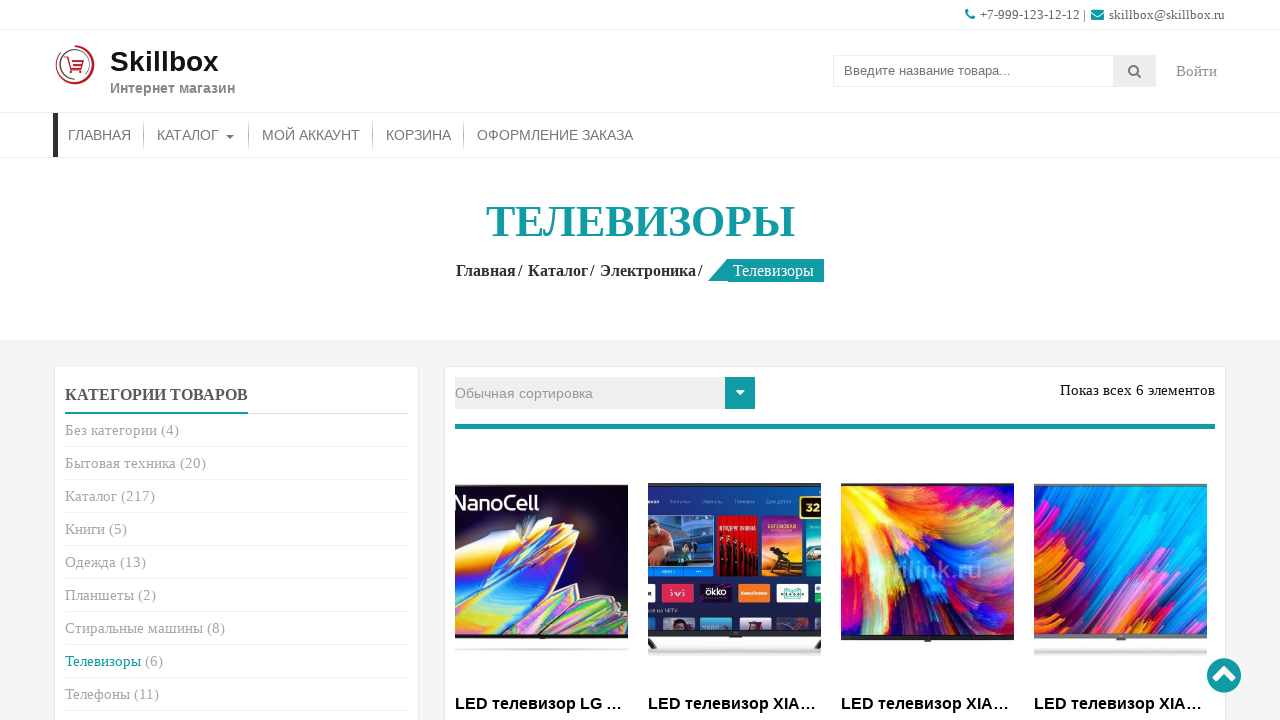

Added first TV product to basket at (542, 361) on (//a[contains(@class,'add_to_cart_button')])[1]
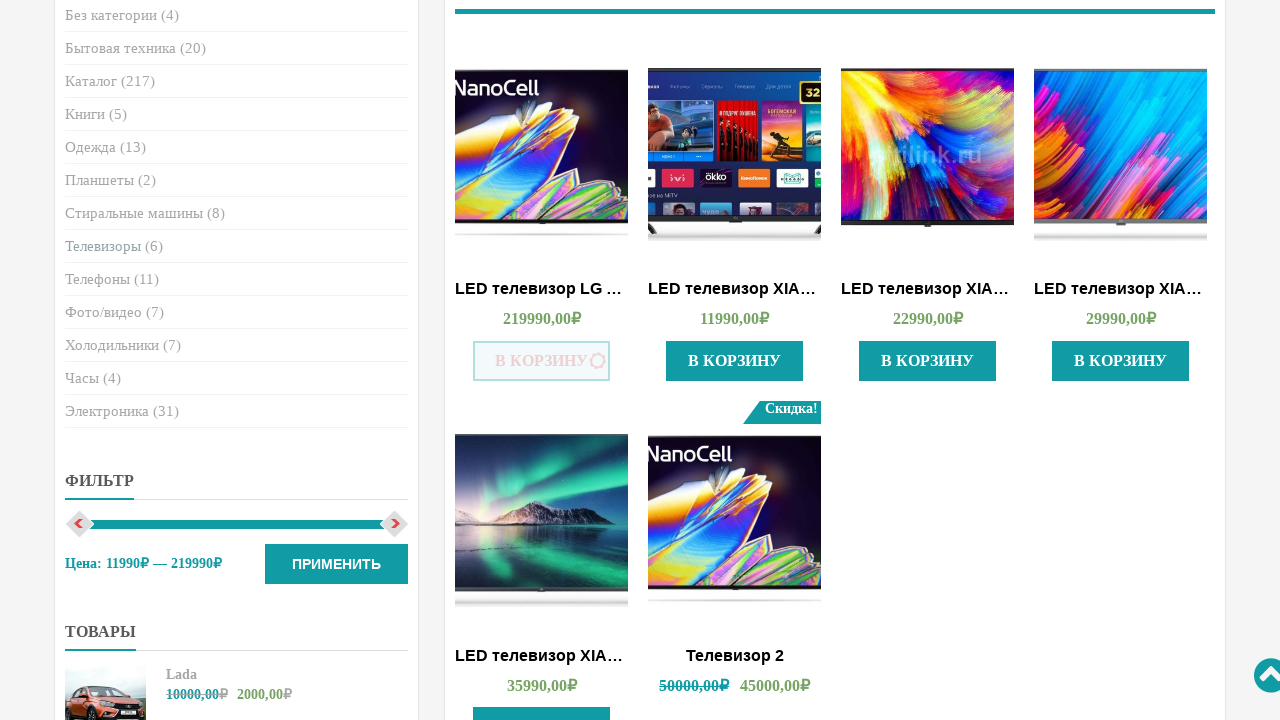

Waited for add to cart action to complete
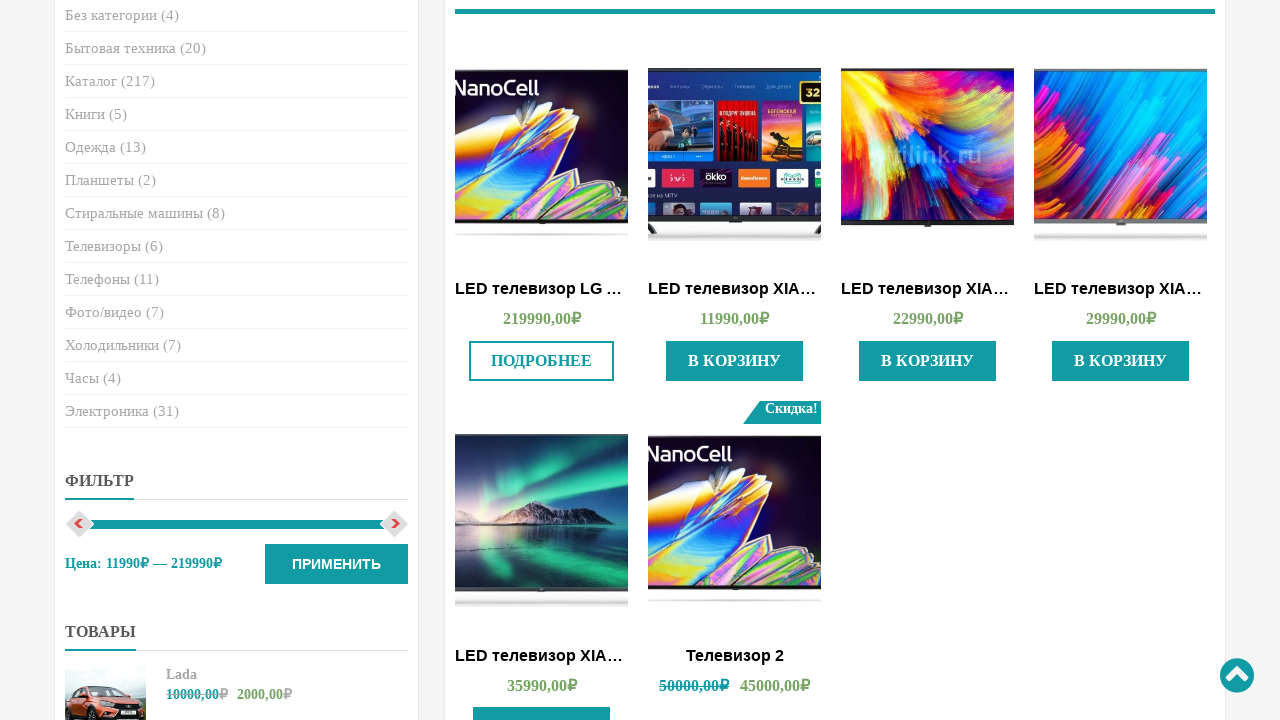

Clicked on Washing Machines category at (134, 213) on xpath=//*[@class='product-categories']//a[text()='Стиральные машины']
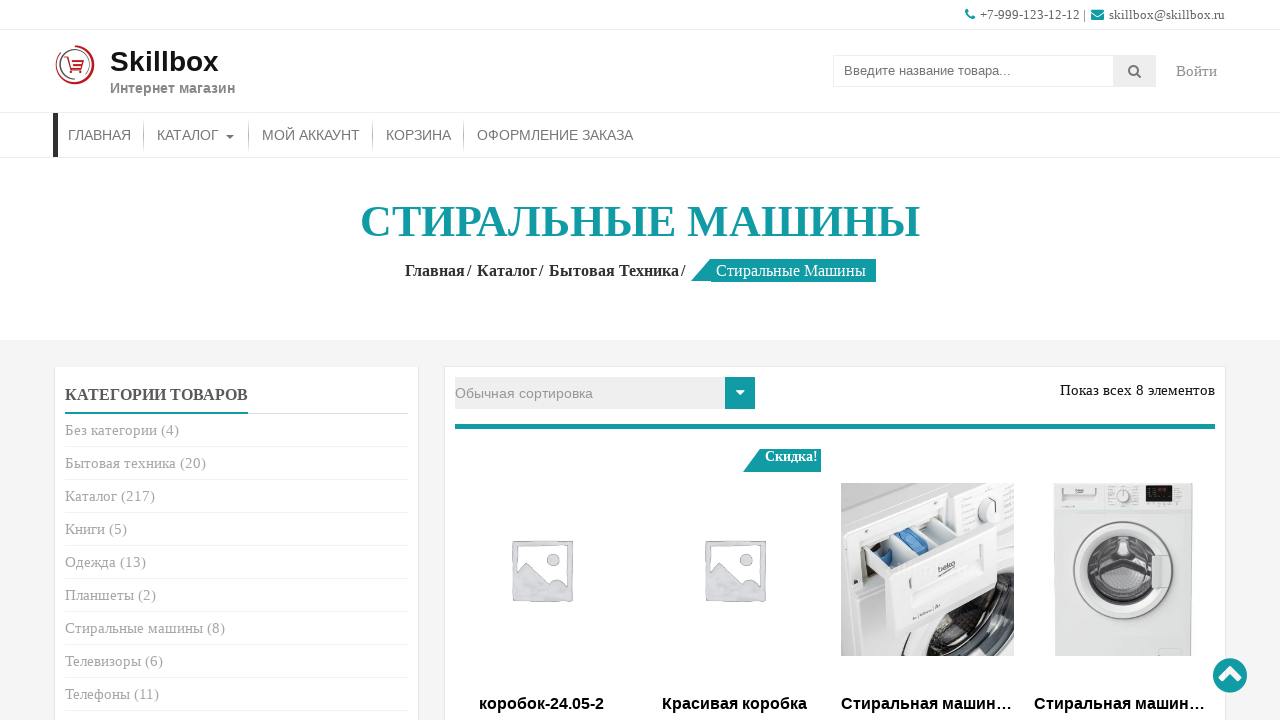

Added third washing machine product to basket at (1121, 361) on (//a[contains(@class,'add_to_cart_button')])[3]
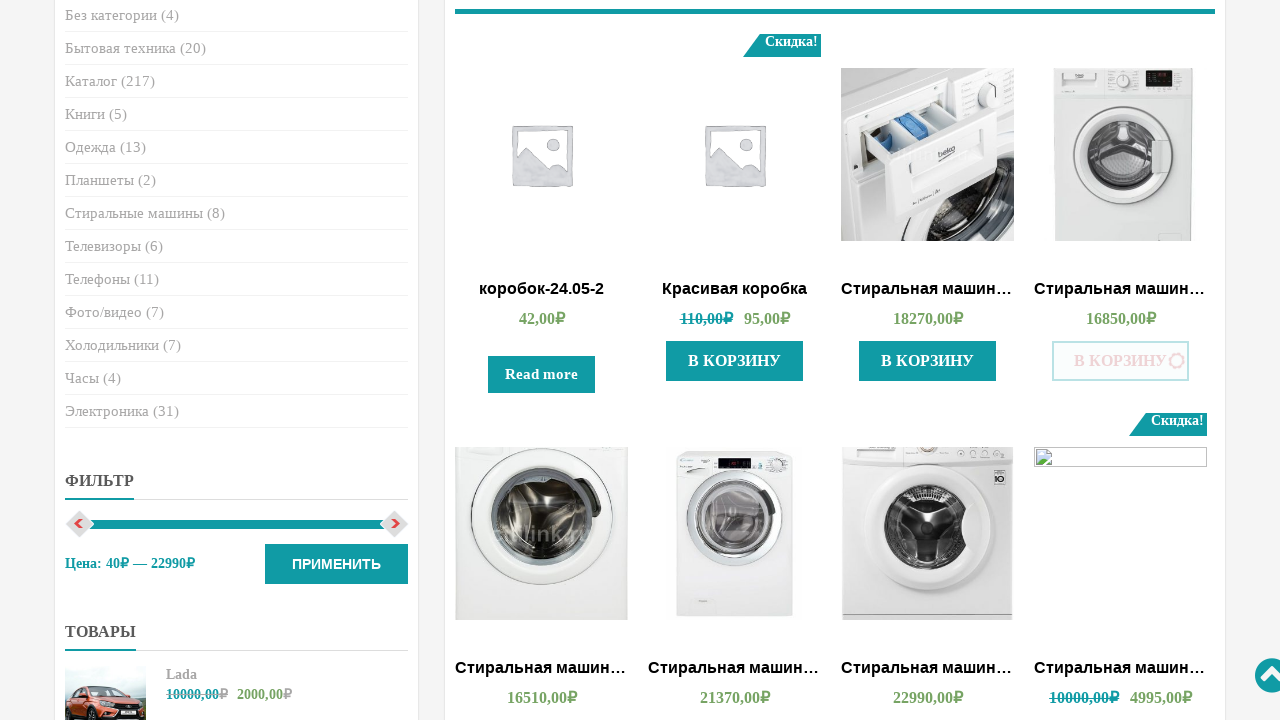

Waited for add to cart action to complete
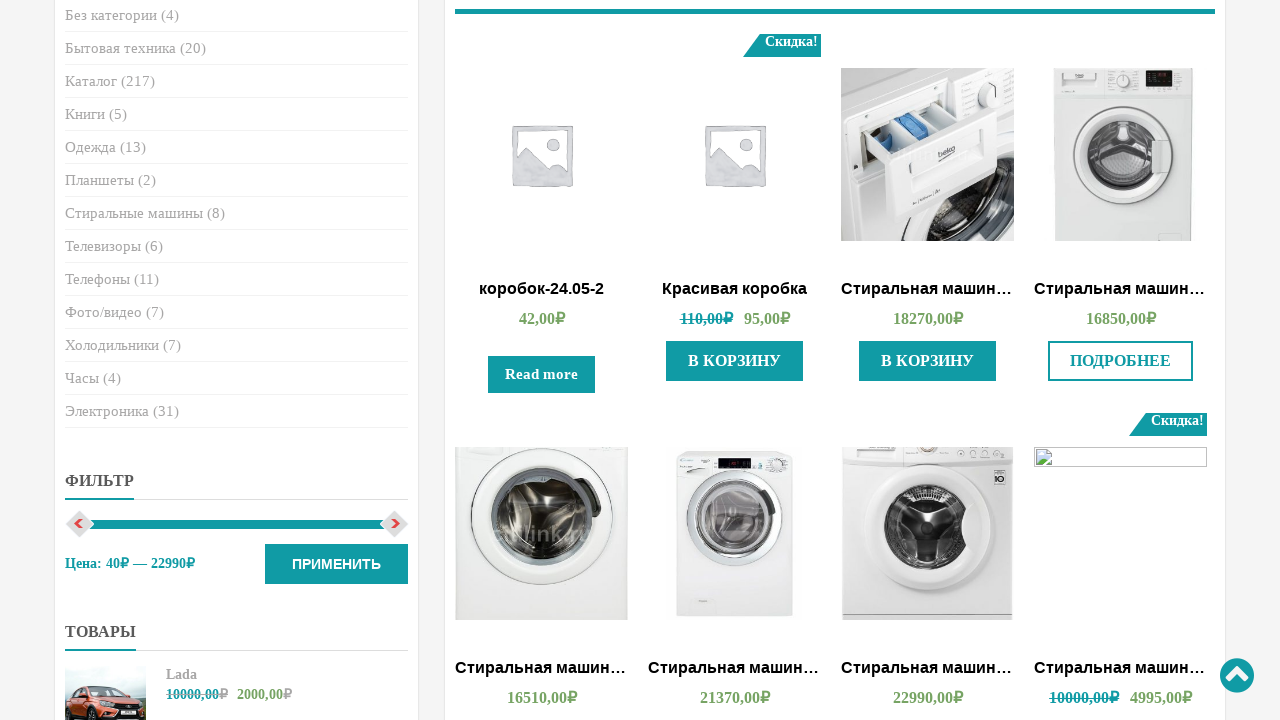

Clicked on Cart menu item at (418, 135) on xpath=//*[contains(@class,'menu')]/*[contains(@class,'menu-item')]/a[text()='Кор
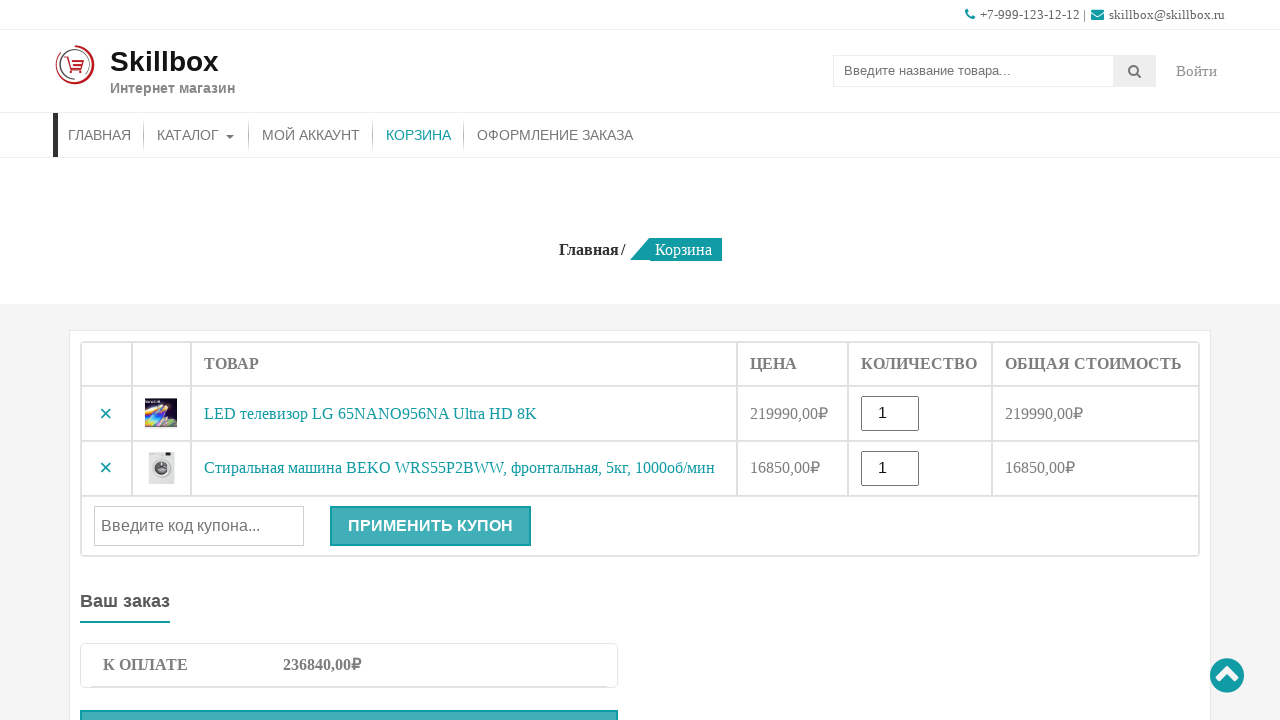

Verified both products are displayed in cart
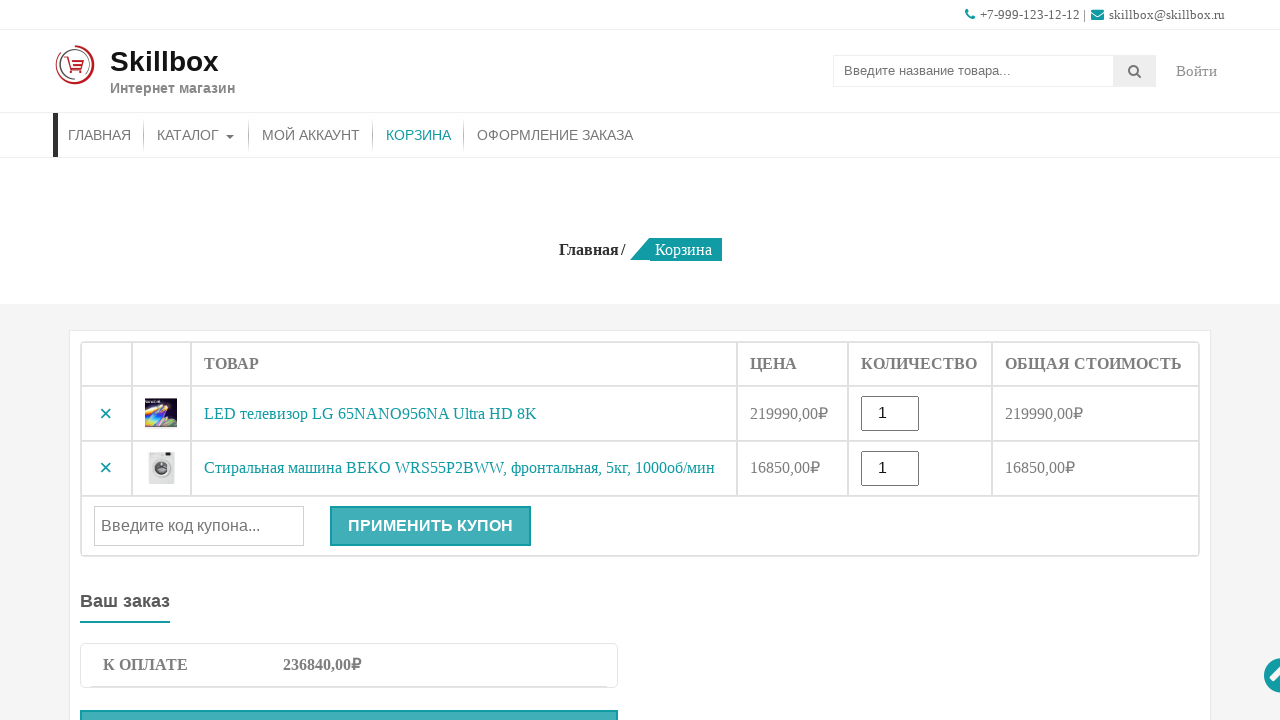

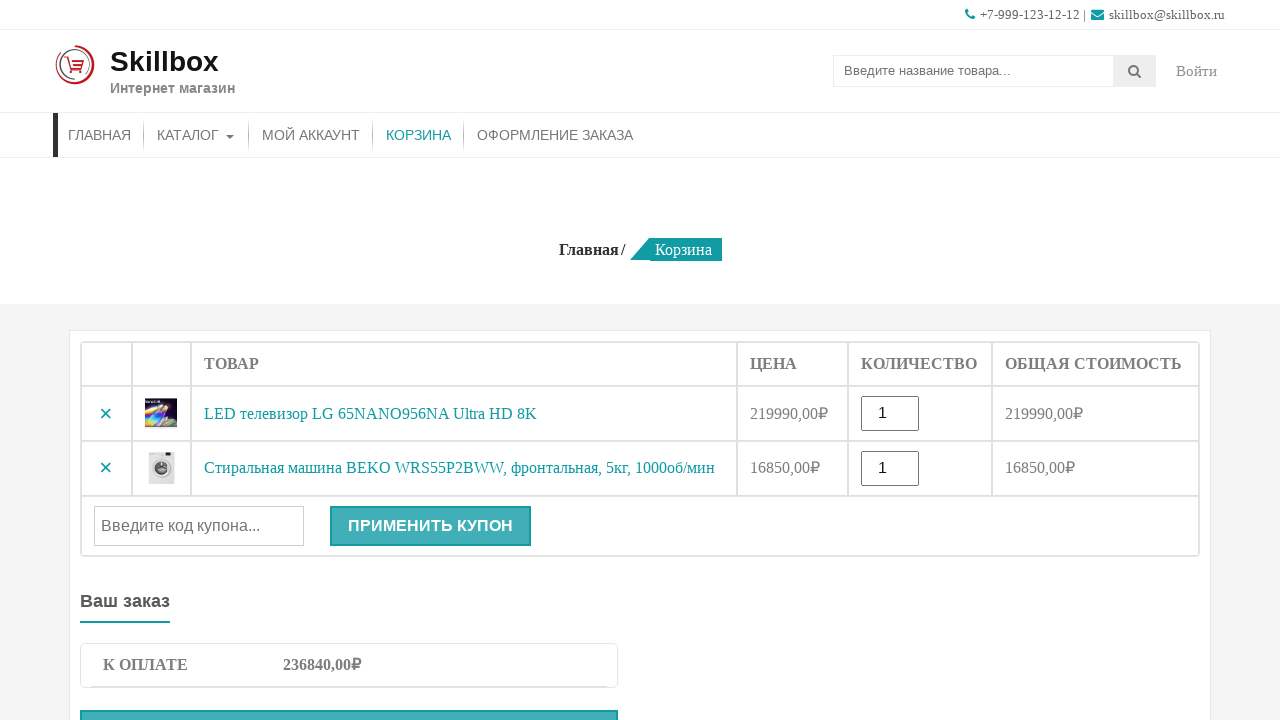